Opens the OrangeHRM demo login page in incognito mode, maximizes the window, and retrieves the page title to verify the page loaded correctly.

Starting URL: https://opensource-demo.orangehrmlive.com/web/index.php/auth/login

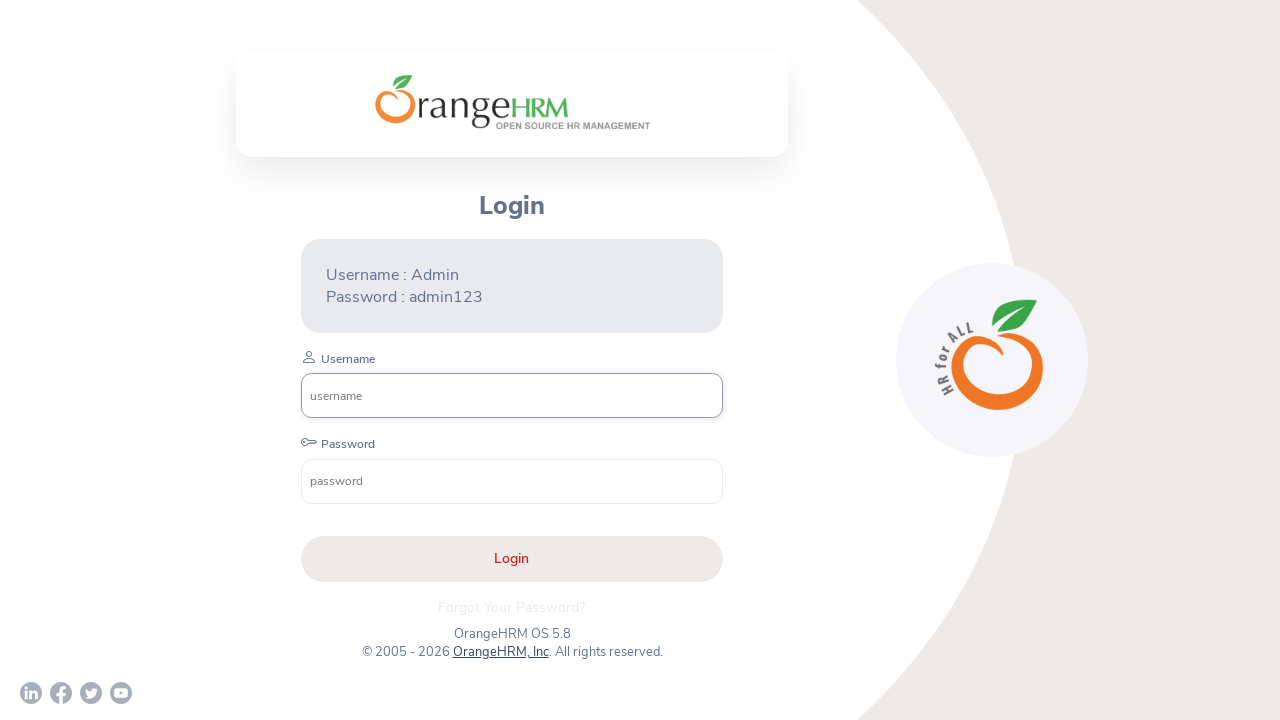

Set viewport size to 1920x1080
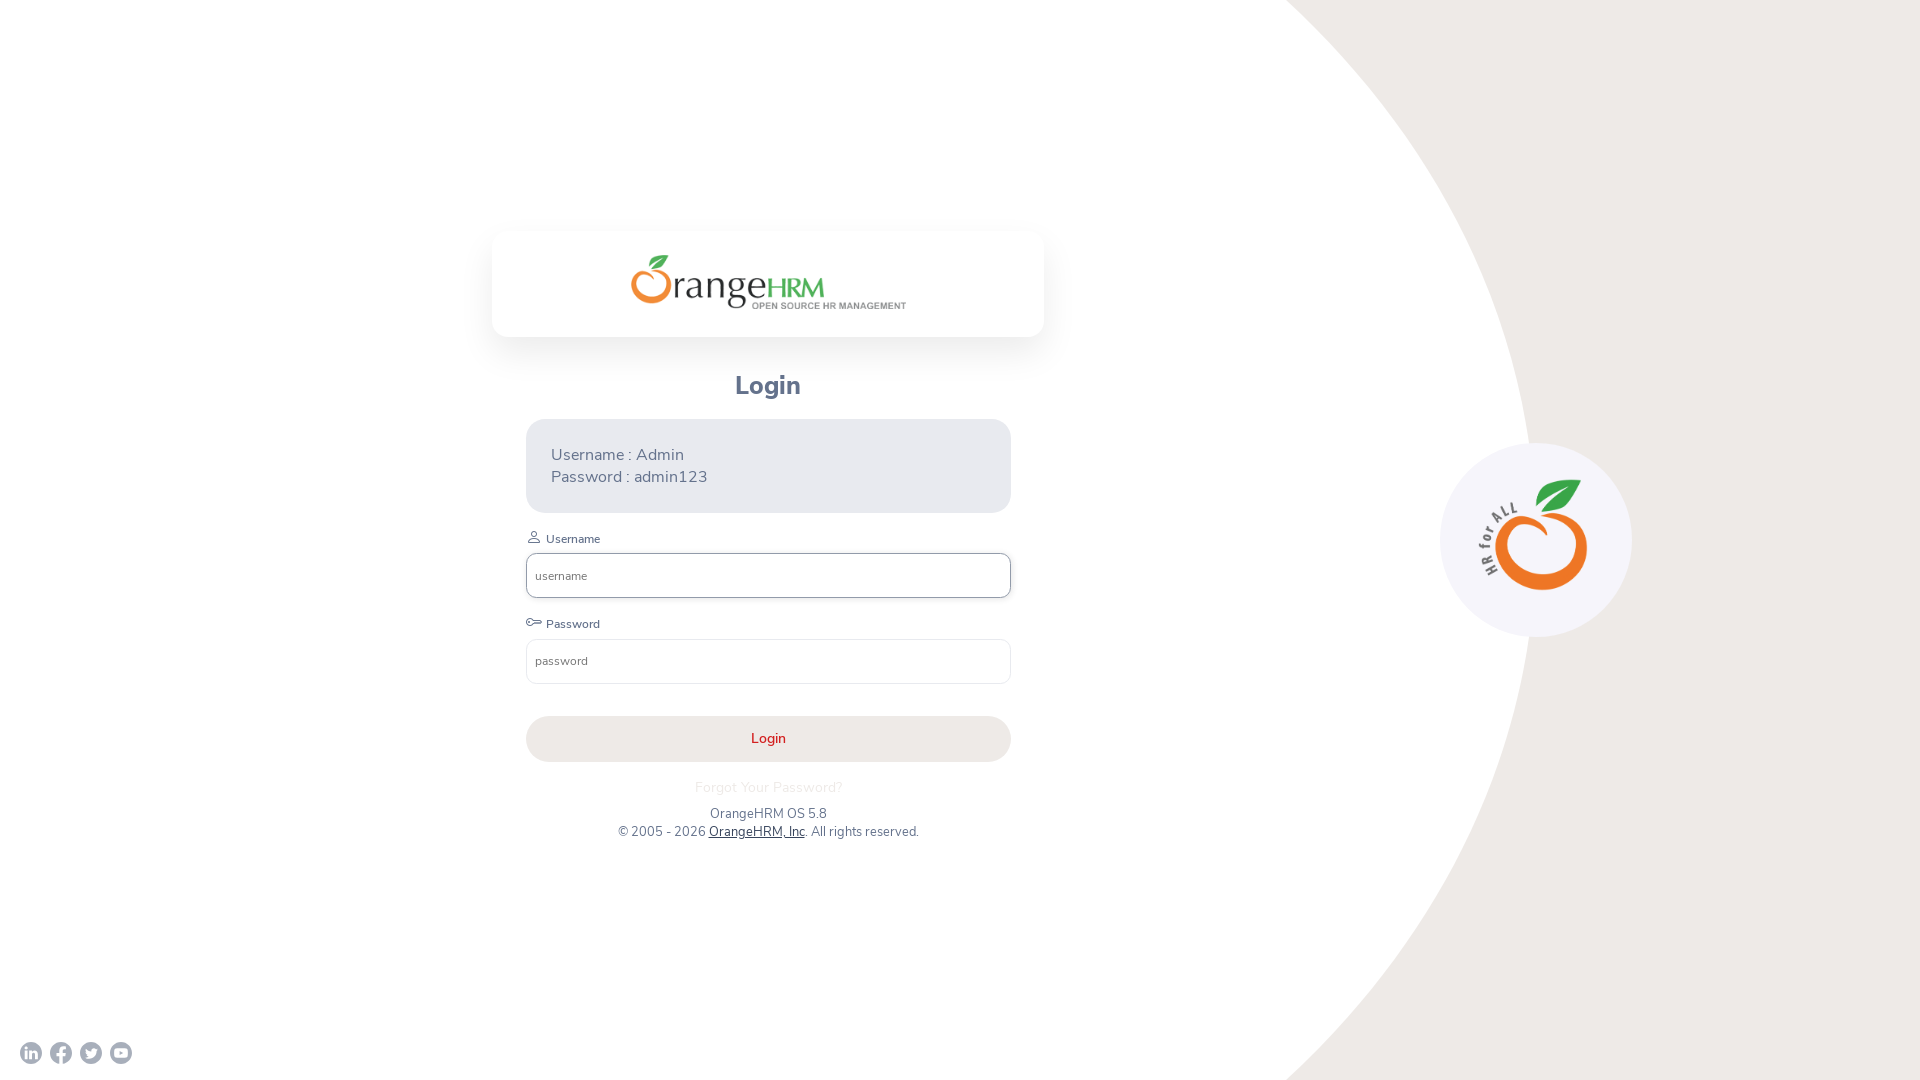

Retrieved page title: OrangeHRM
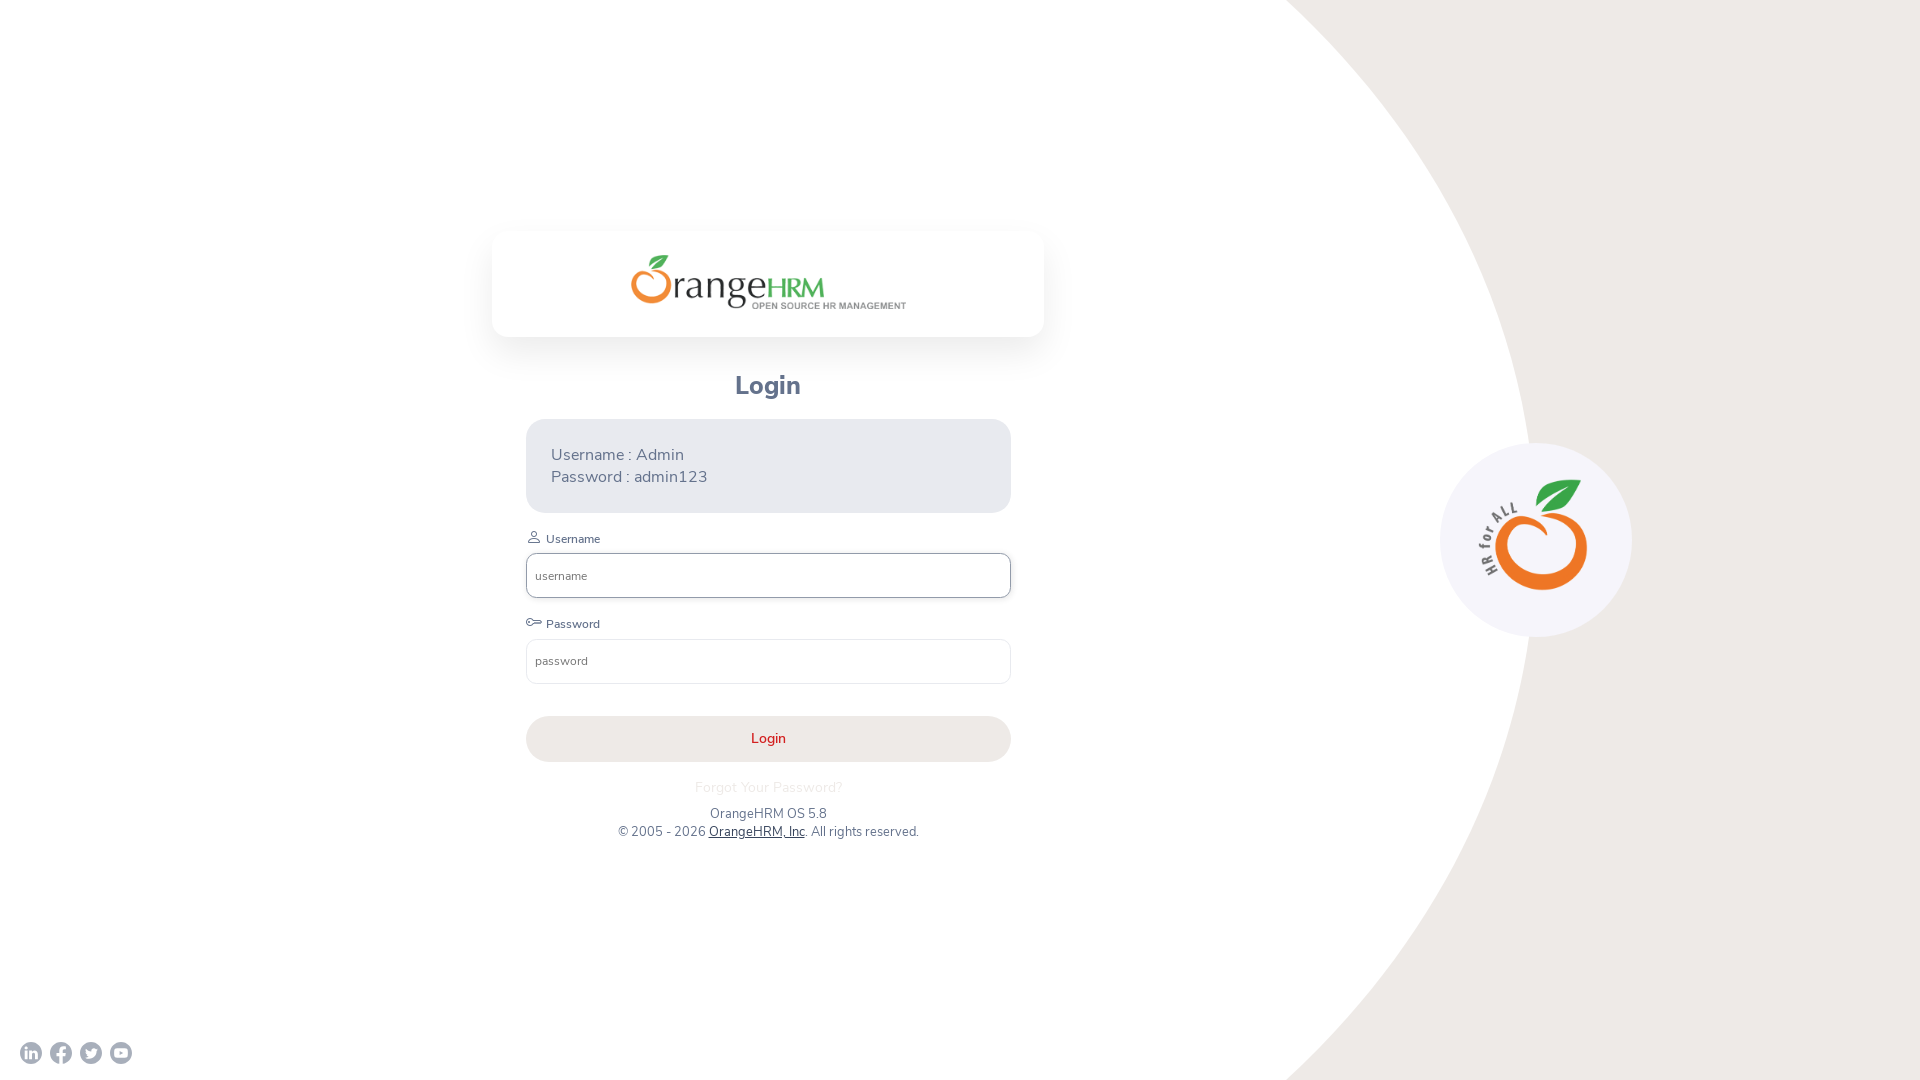

Login page fully loaded (domcontentloaded state)
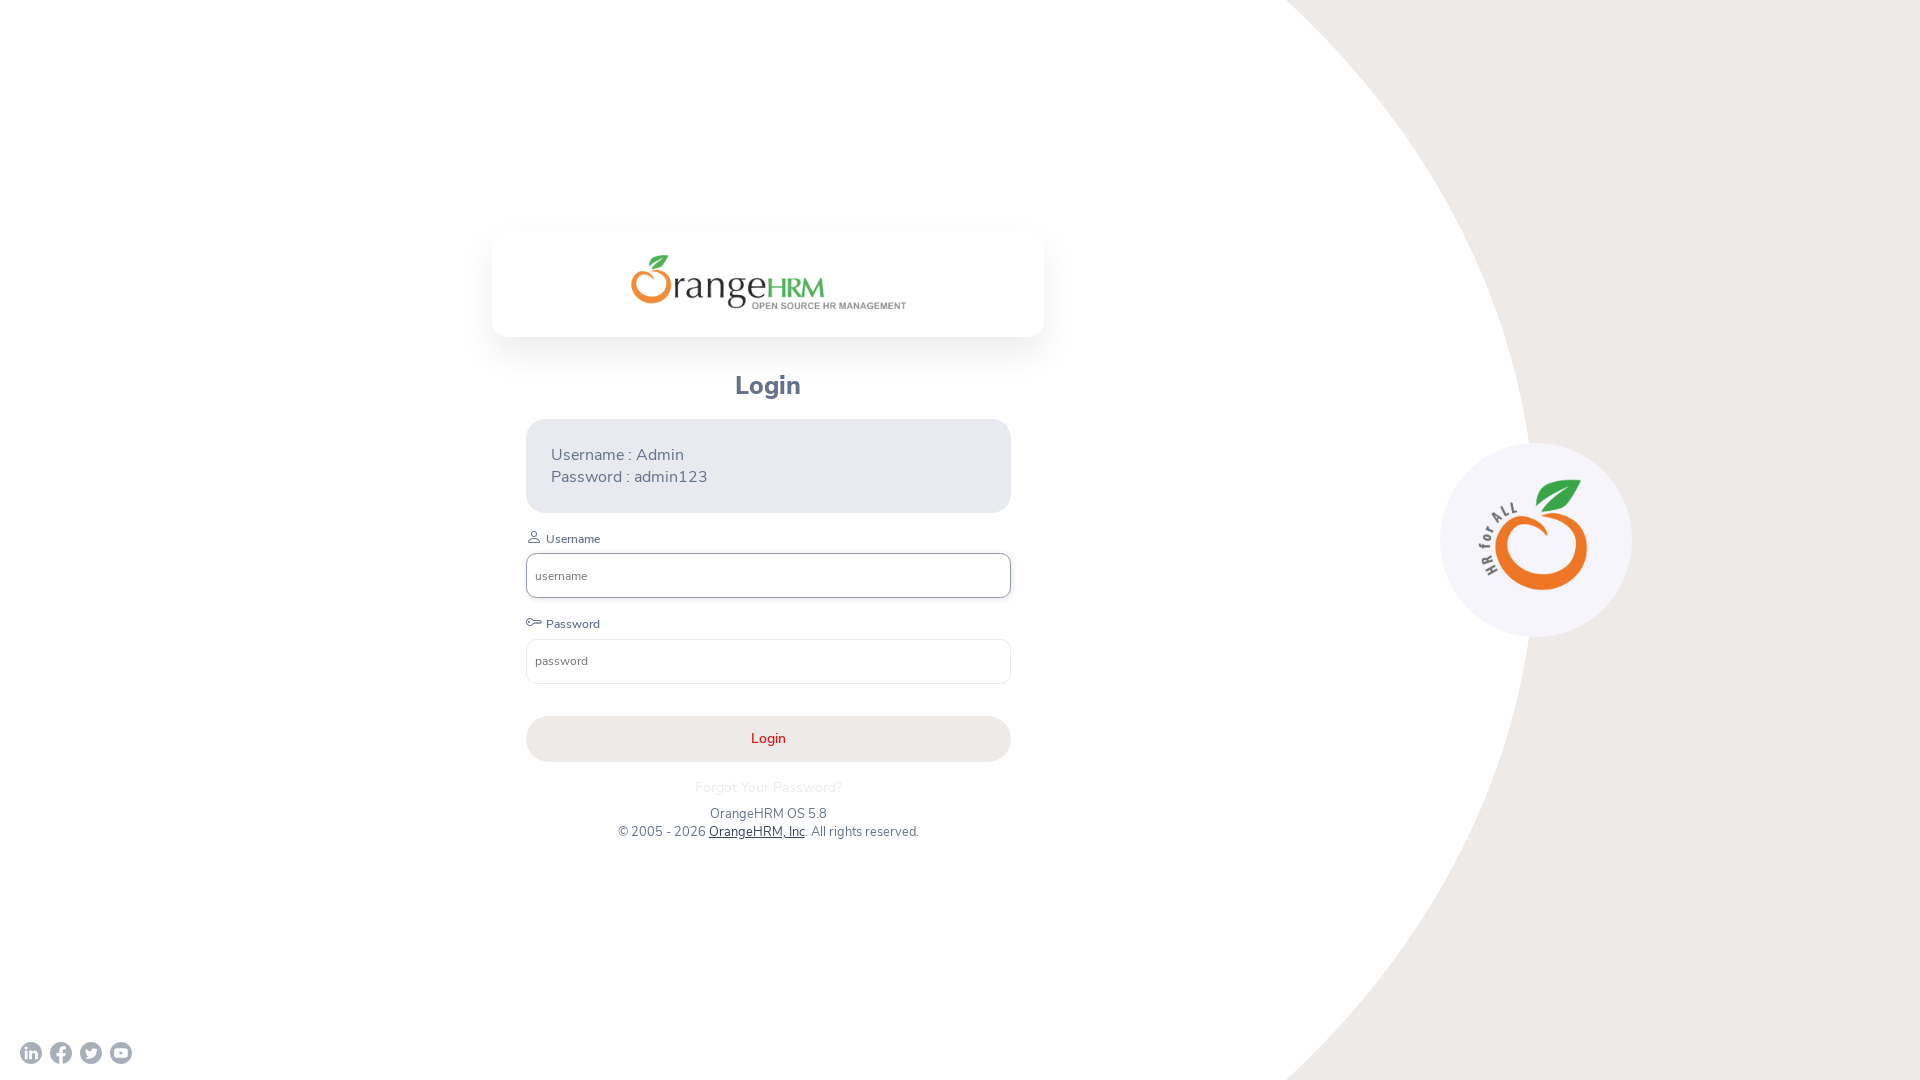

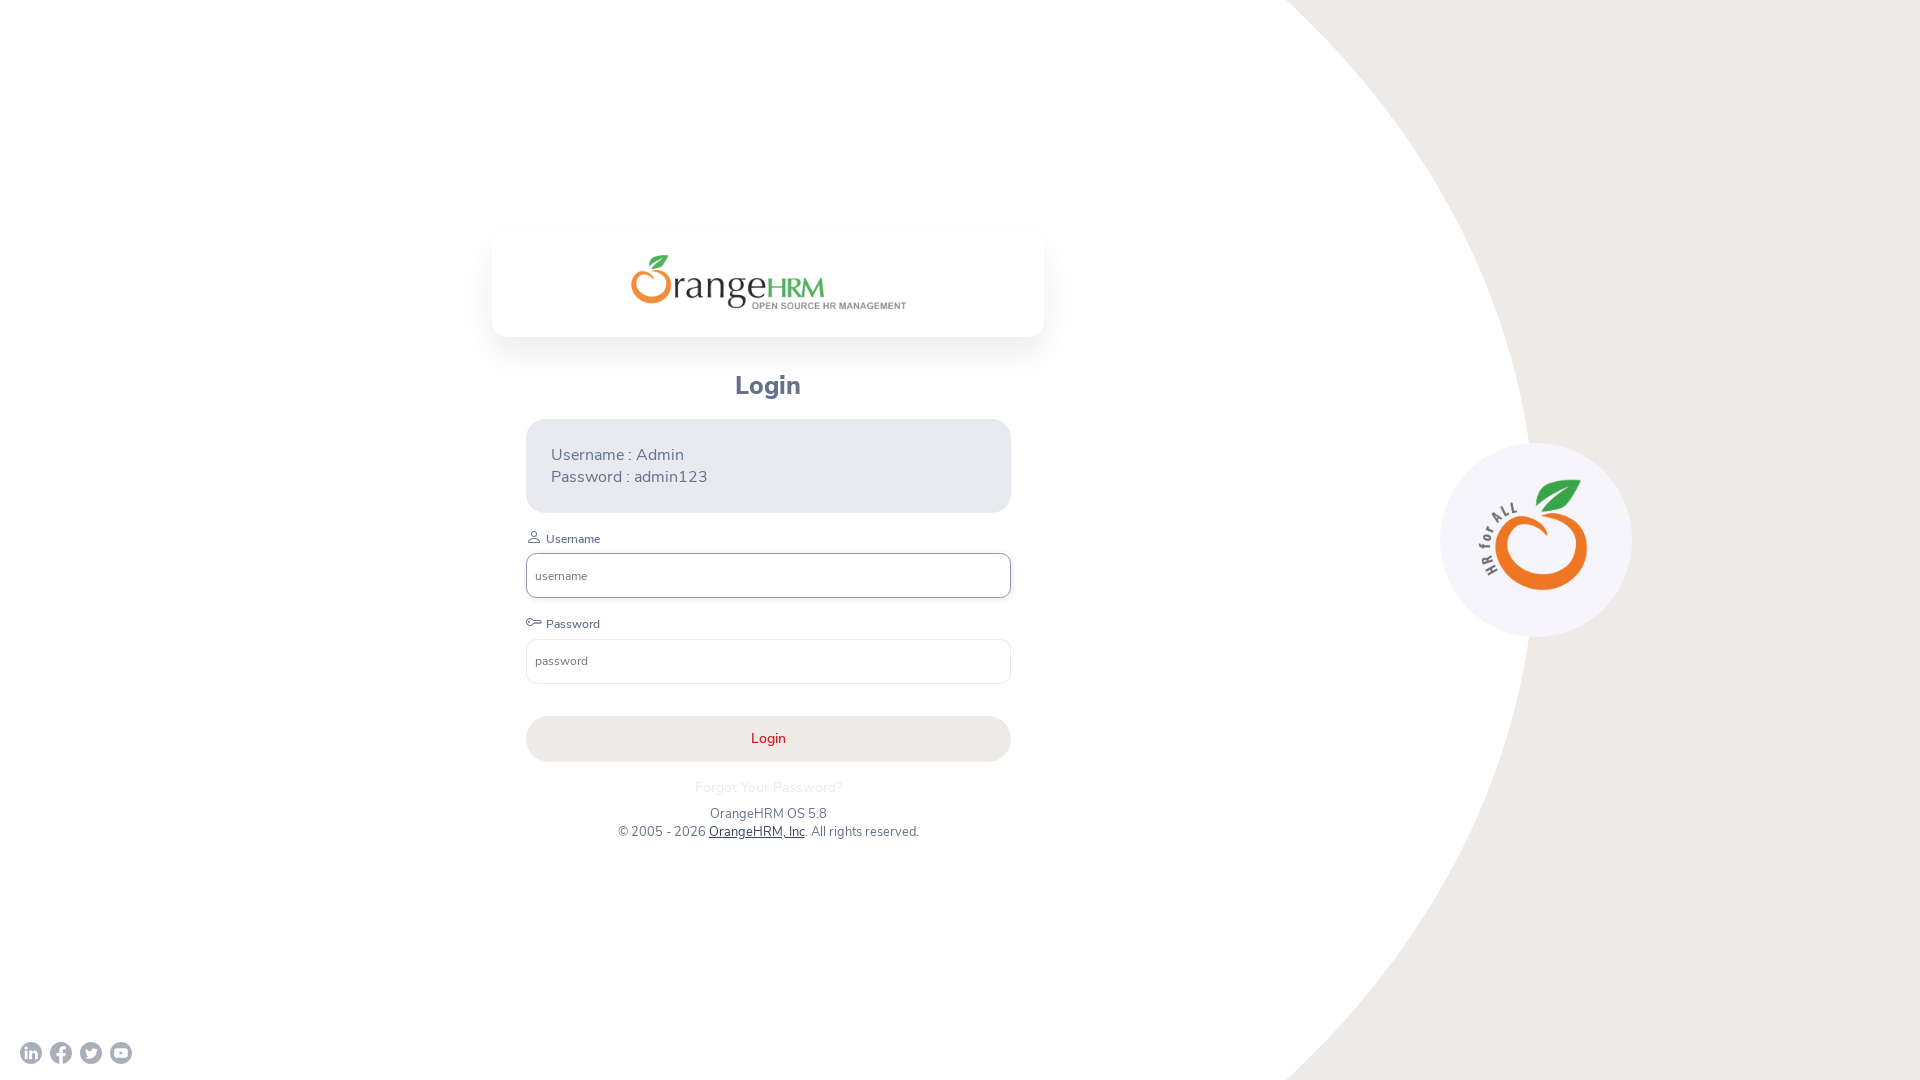